Fills out a practice automation form on demoqa.com with personal information including name, email, gender, mobile number, date of birth, subjects, hobbies, address, and state/city dropdowns, then submits the form.

Starting URL: https://demoqa.com/automation-practice-form

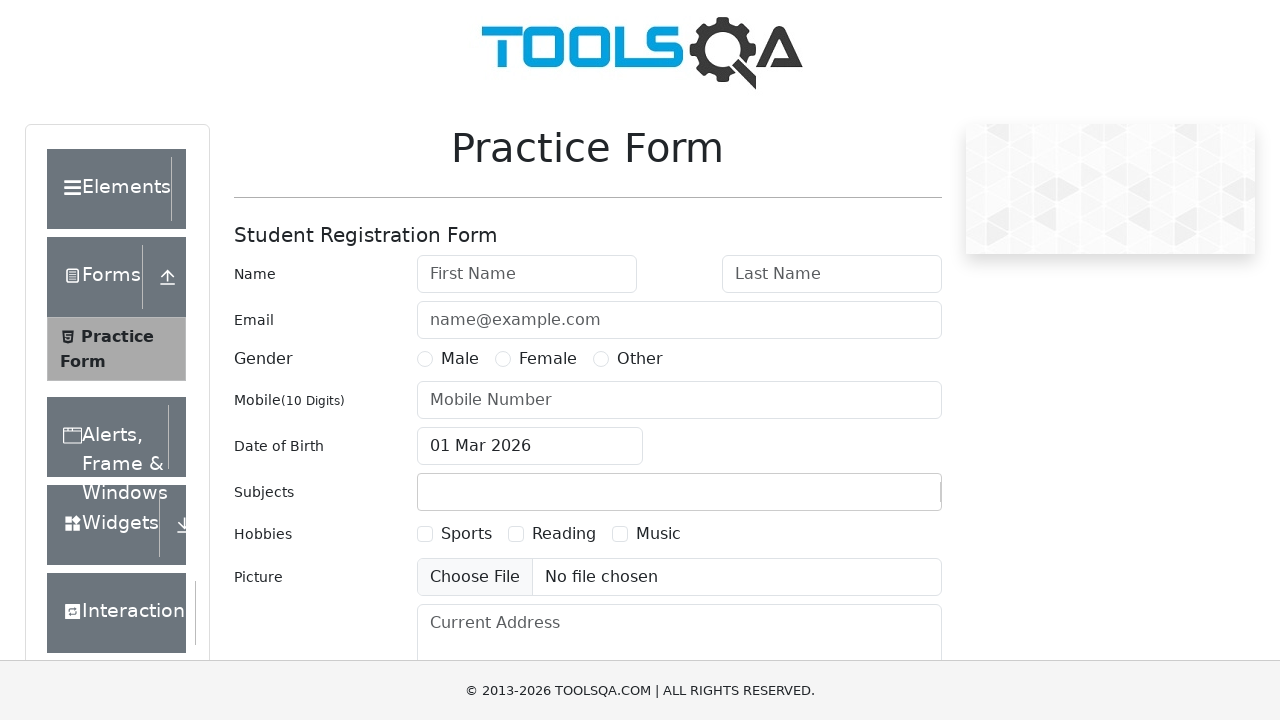

Filled first name field with 'Test first name' on #firstName
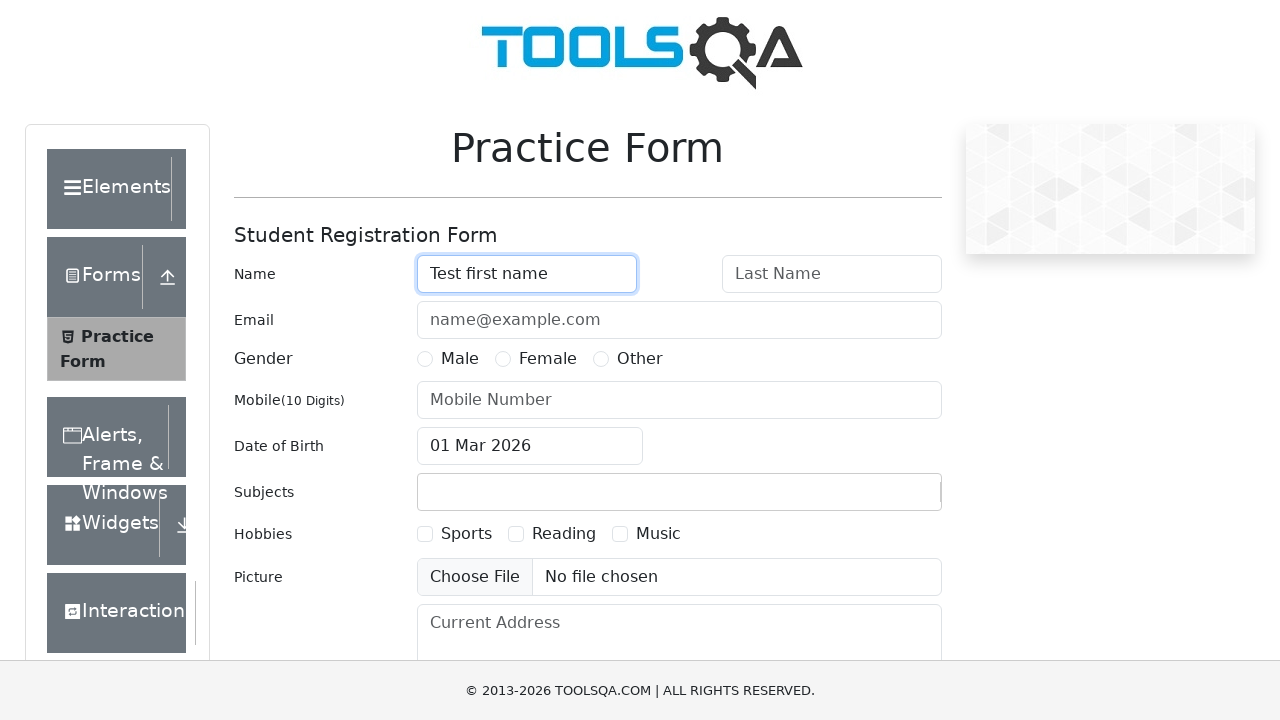

Filled last name field with 'Test last name' on #lastName
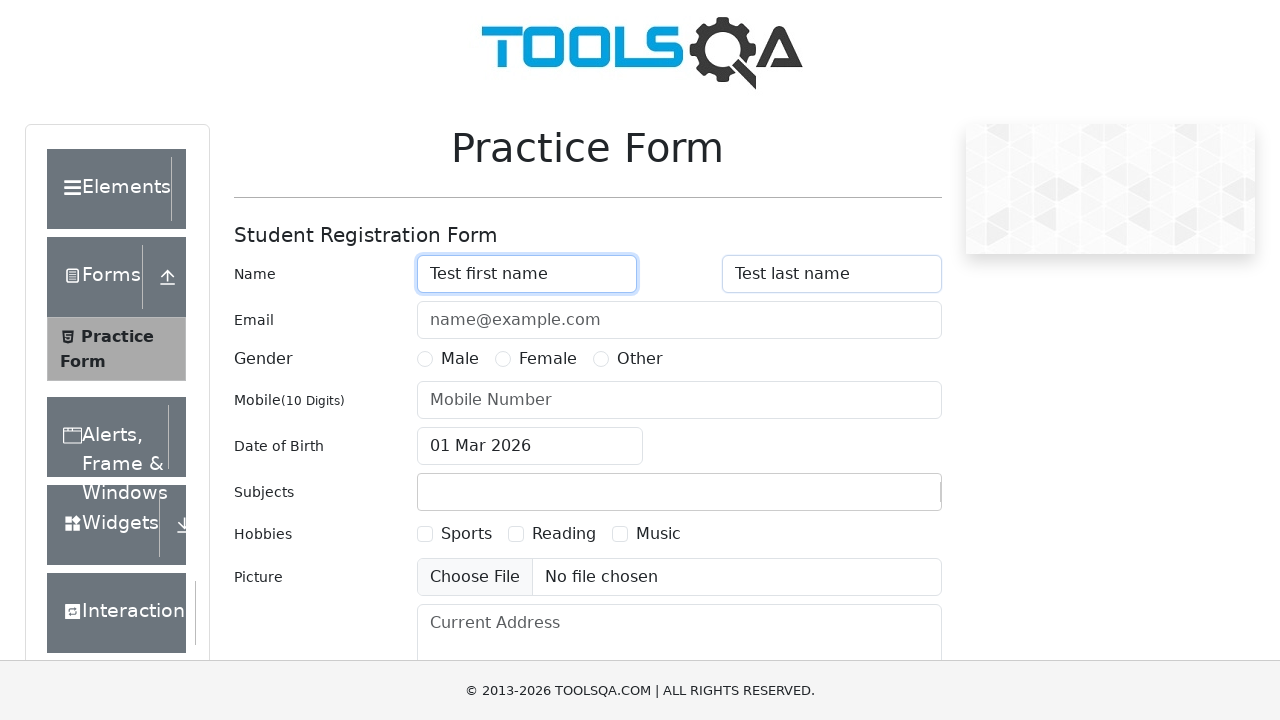

Filled email field with 'test@test.com' on #userEmail
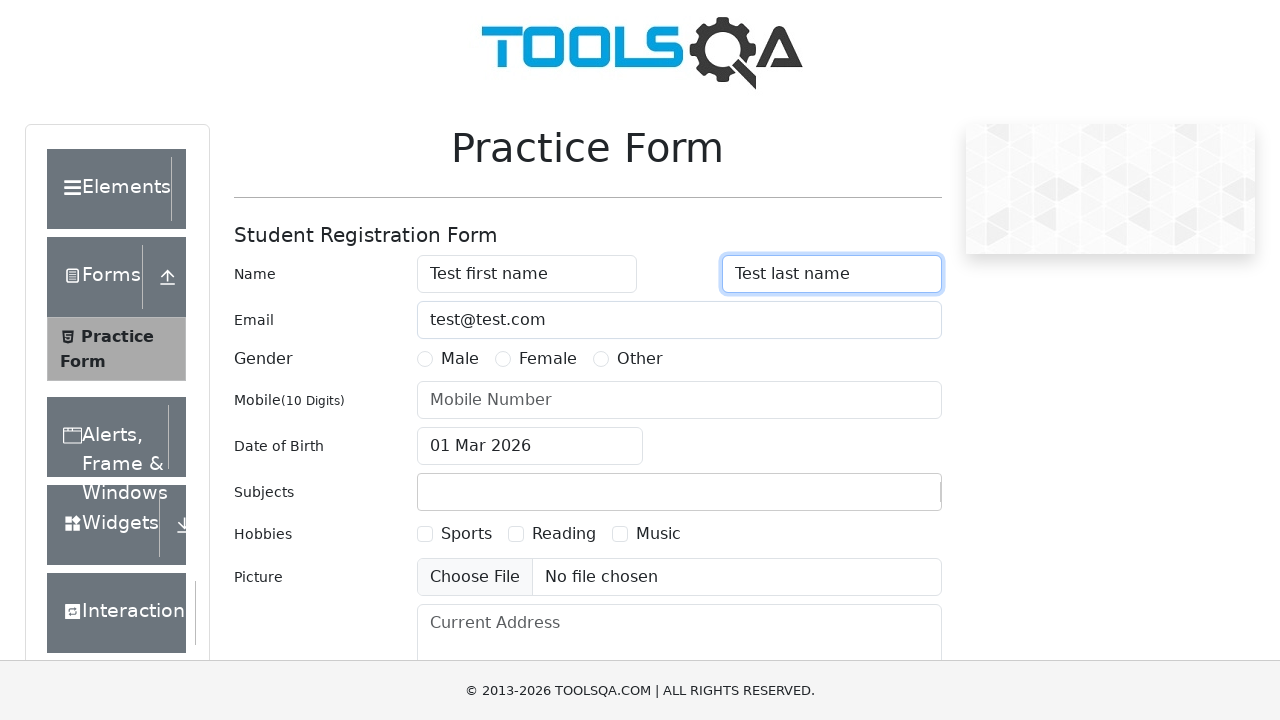

Selected Male gender radio button at (460, 359) on label[for='gender-radio-1']
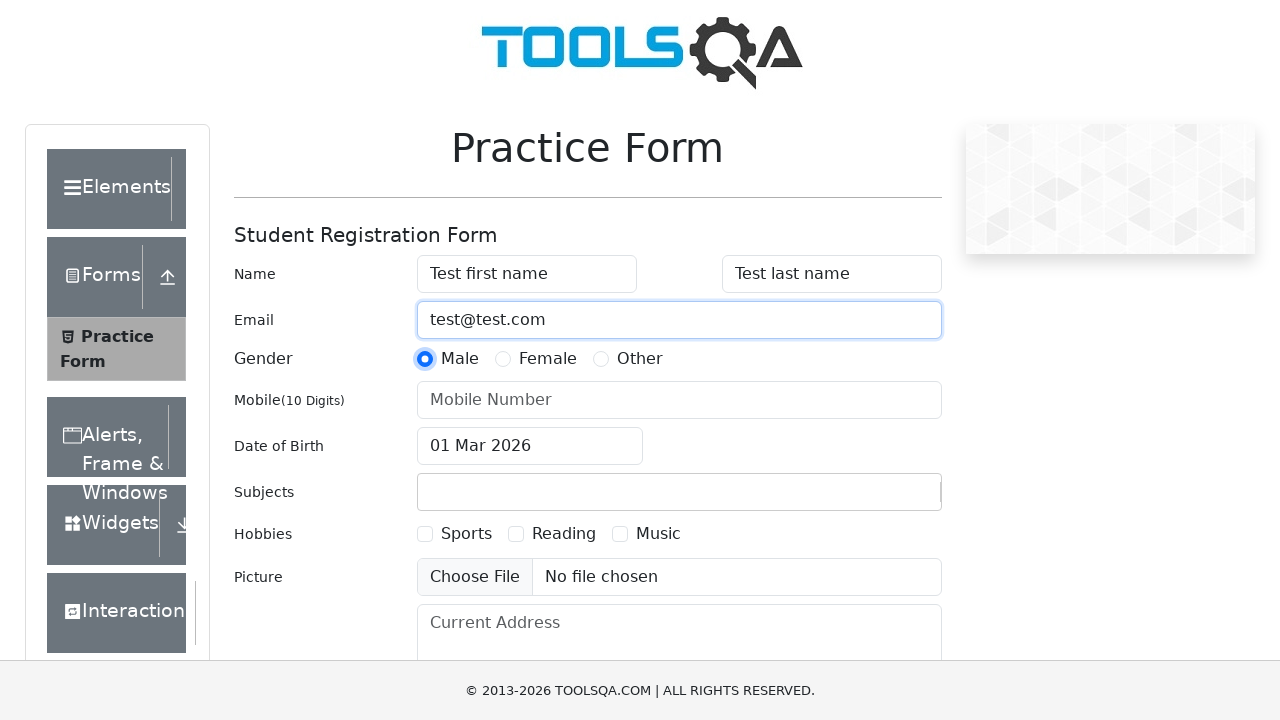

Filled mobile number field with '1234567890' on #userNumber
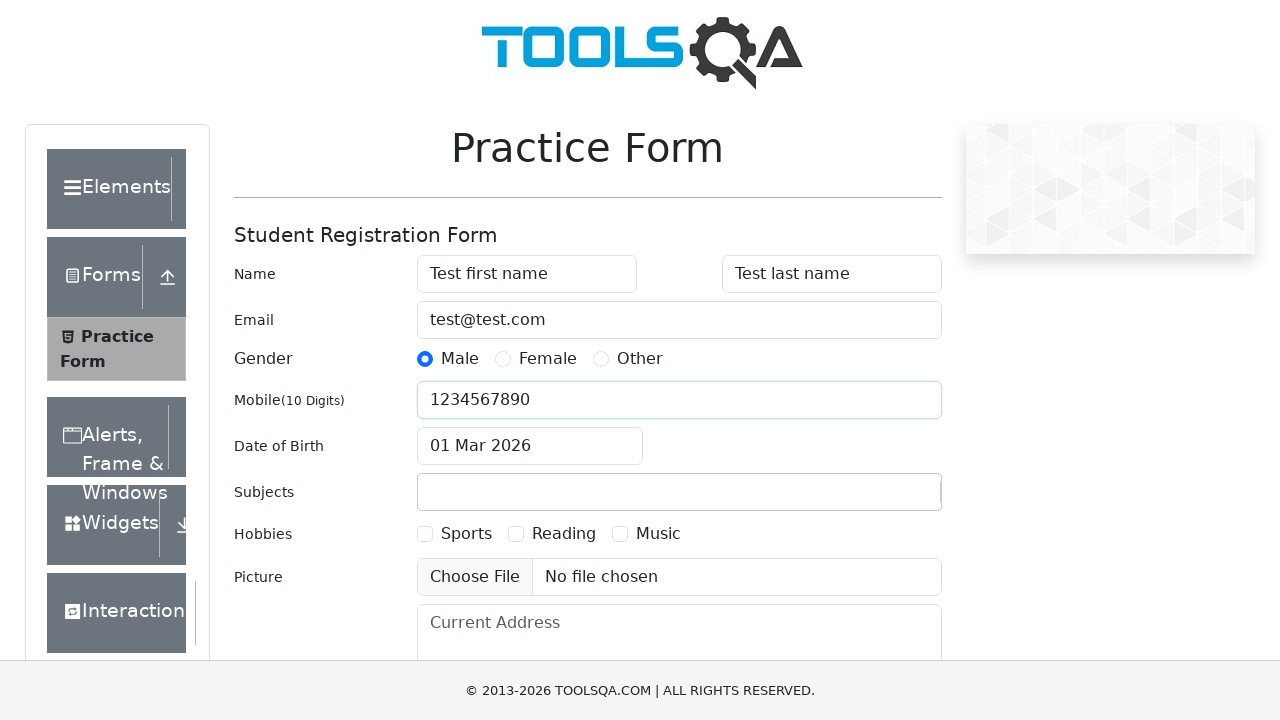

Clicked on date of birth input field at (530, 446) on #dateOfBirthInput
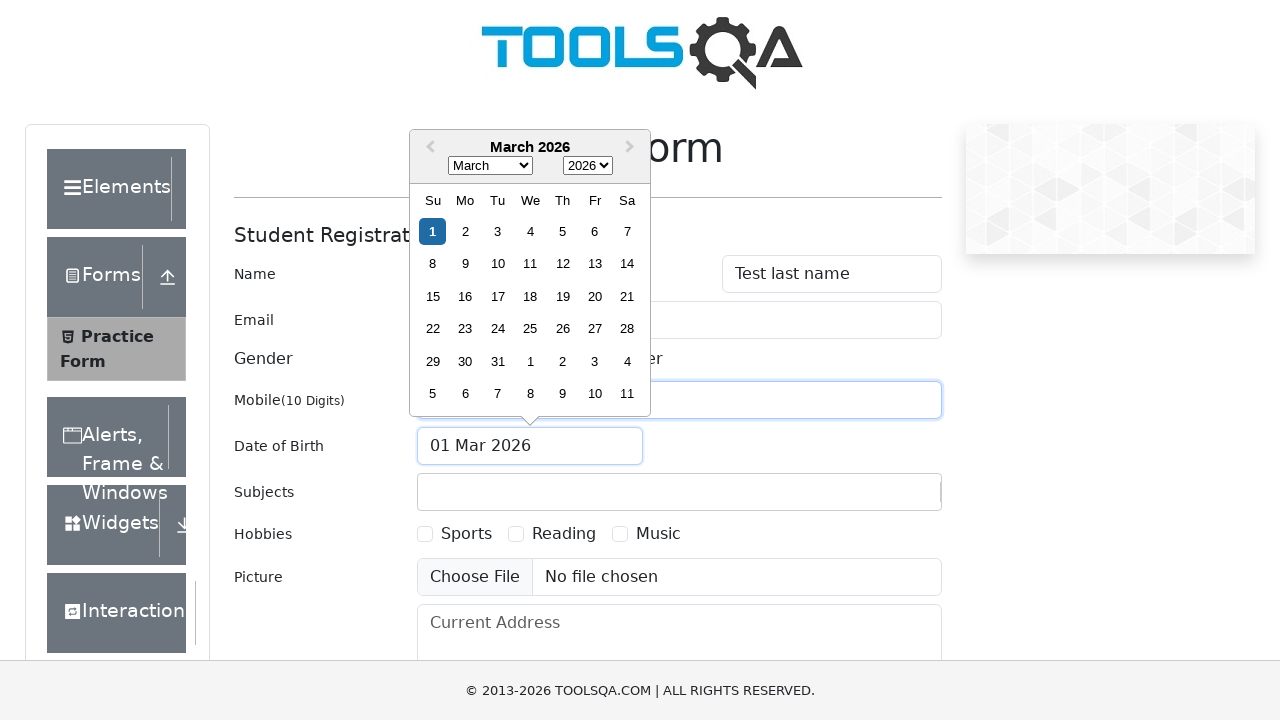

Filled date of birth with '22 Jan 2000' on #dateOfBirthInput
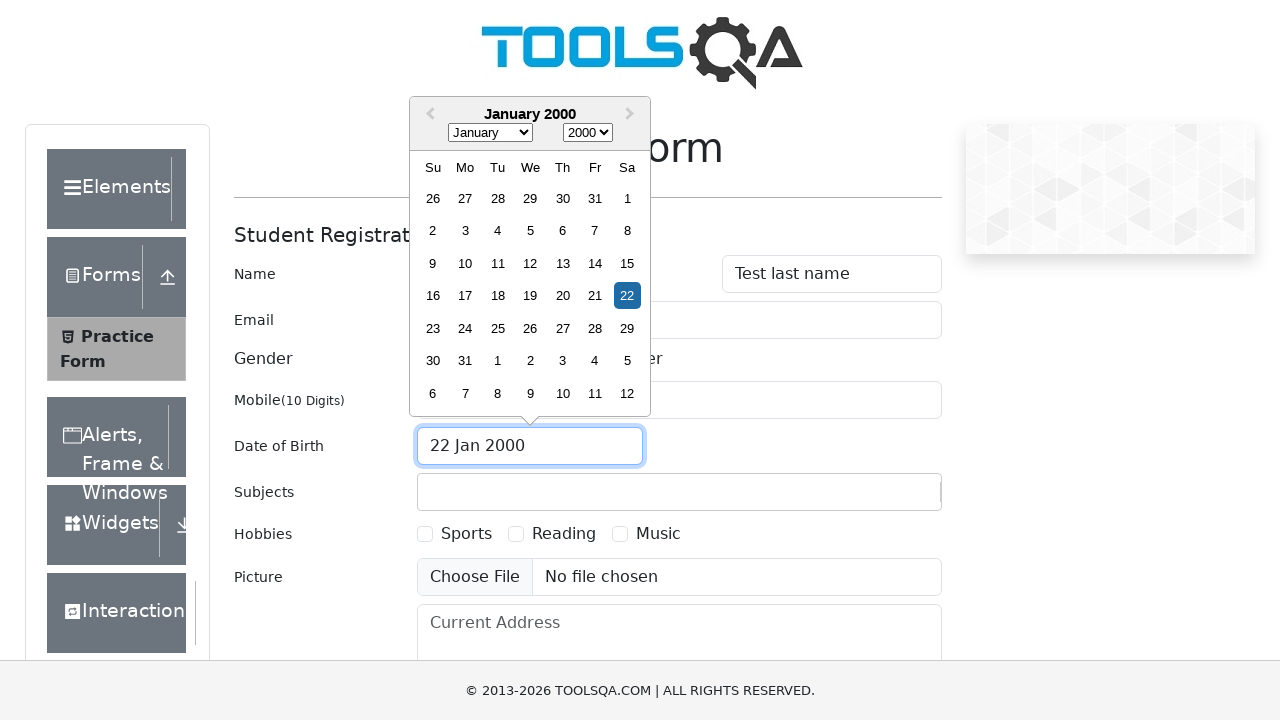

Pressed Enter to confirm date of birth on #dateOfBirthInput
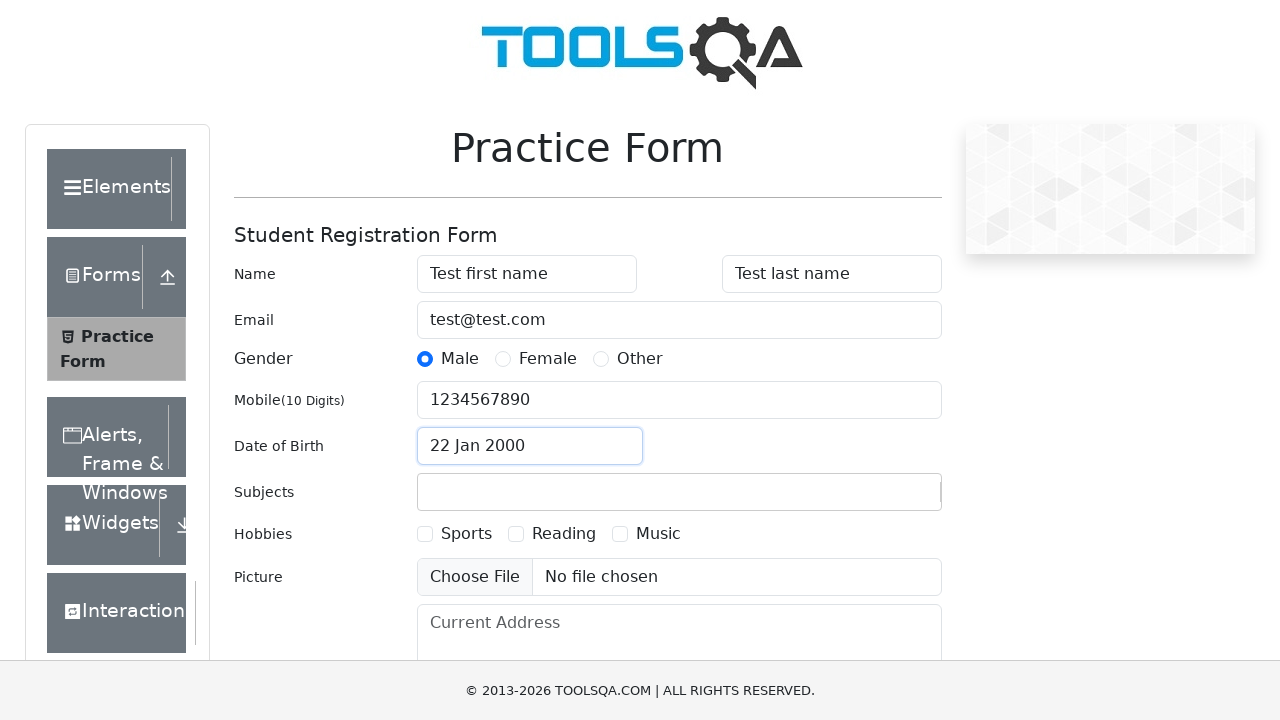

Filled subjects field with 'Computer Science' on #subjectsInput
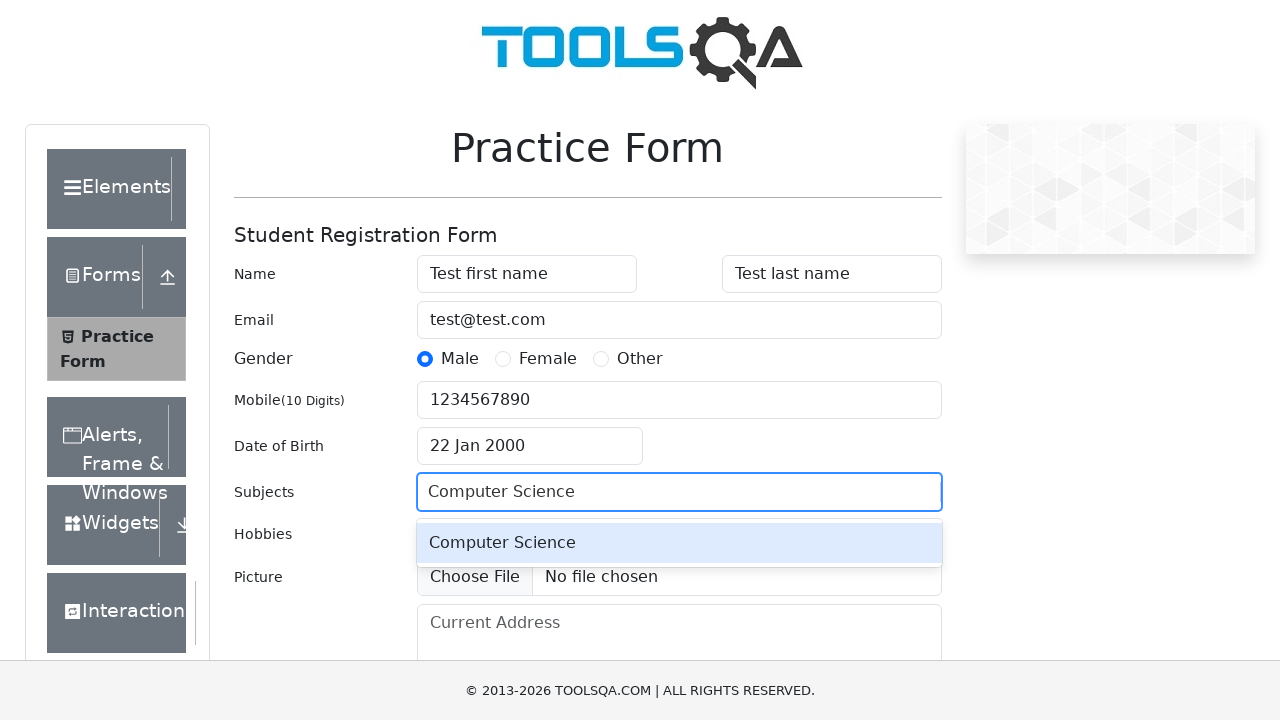

Pressed Enter to confirm subject selection on #subjectsInput
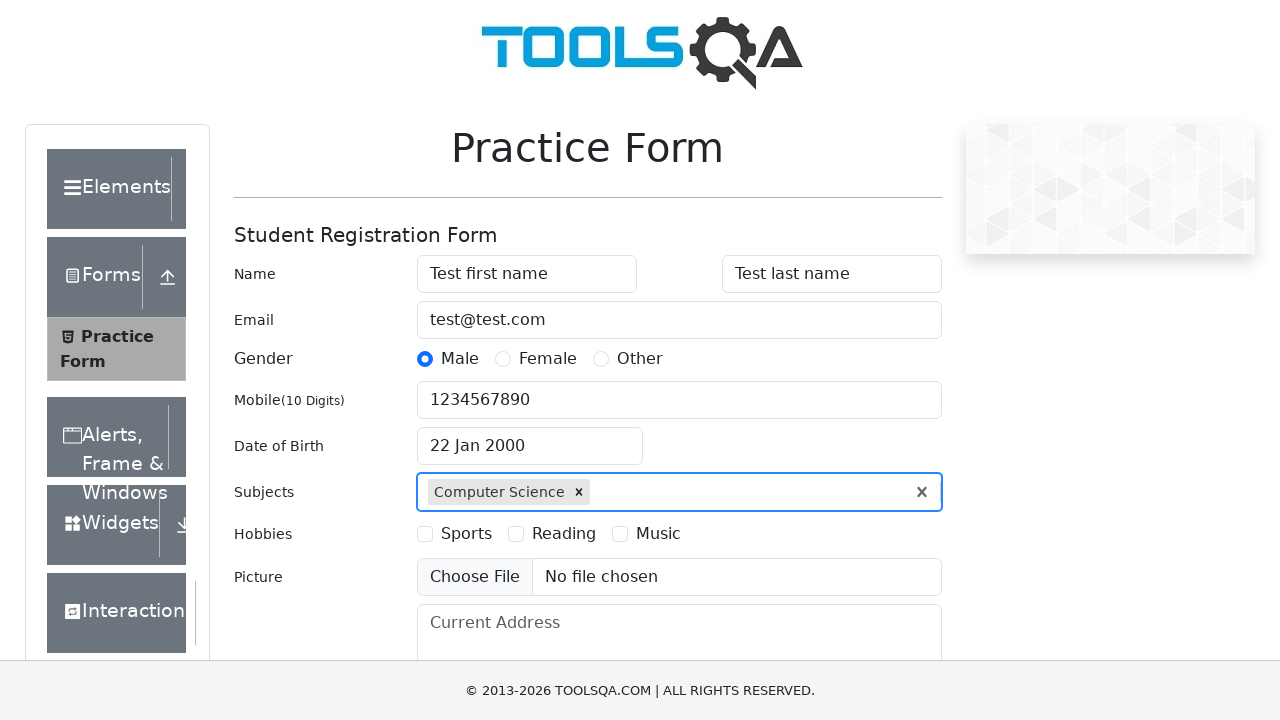

Selected first hobby checkbox at (466, 534) on label[for='hobbies-checkbox-1']
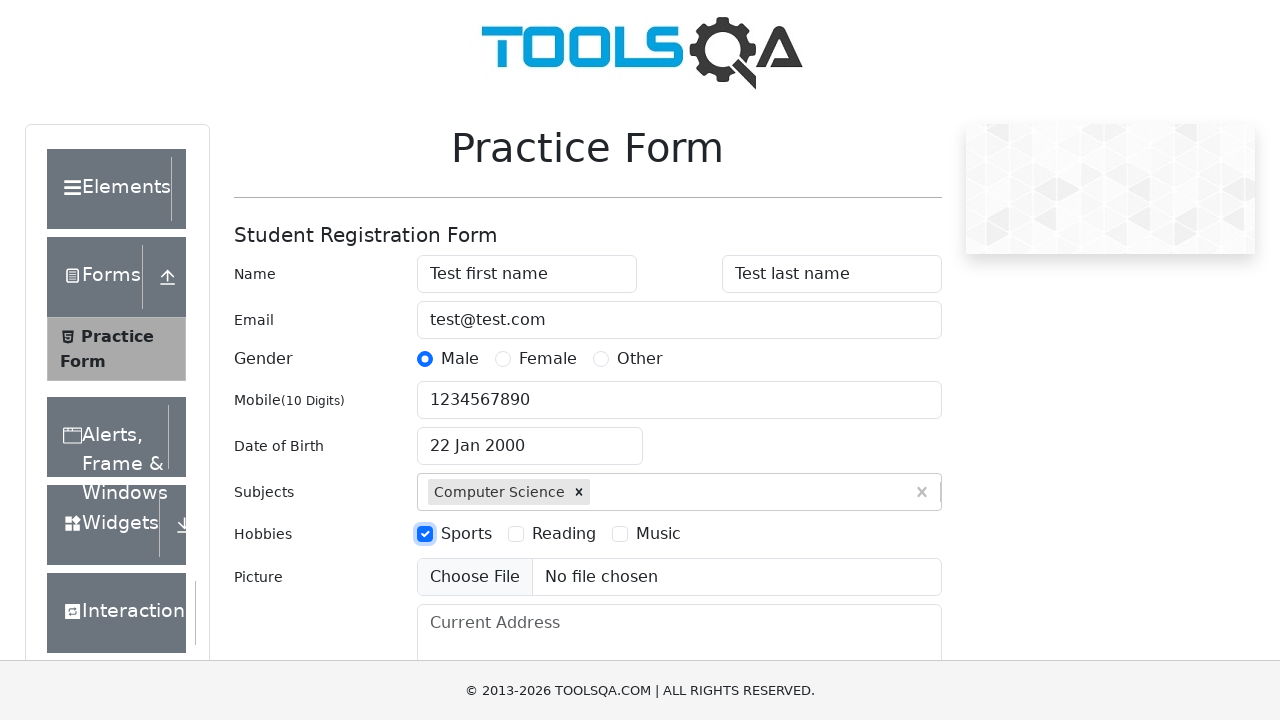

Selected third hobby checkbox at (658, 534) on label[for='hobbies-checkbox-3']
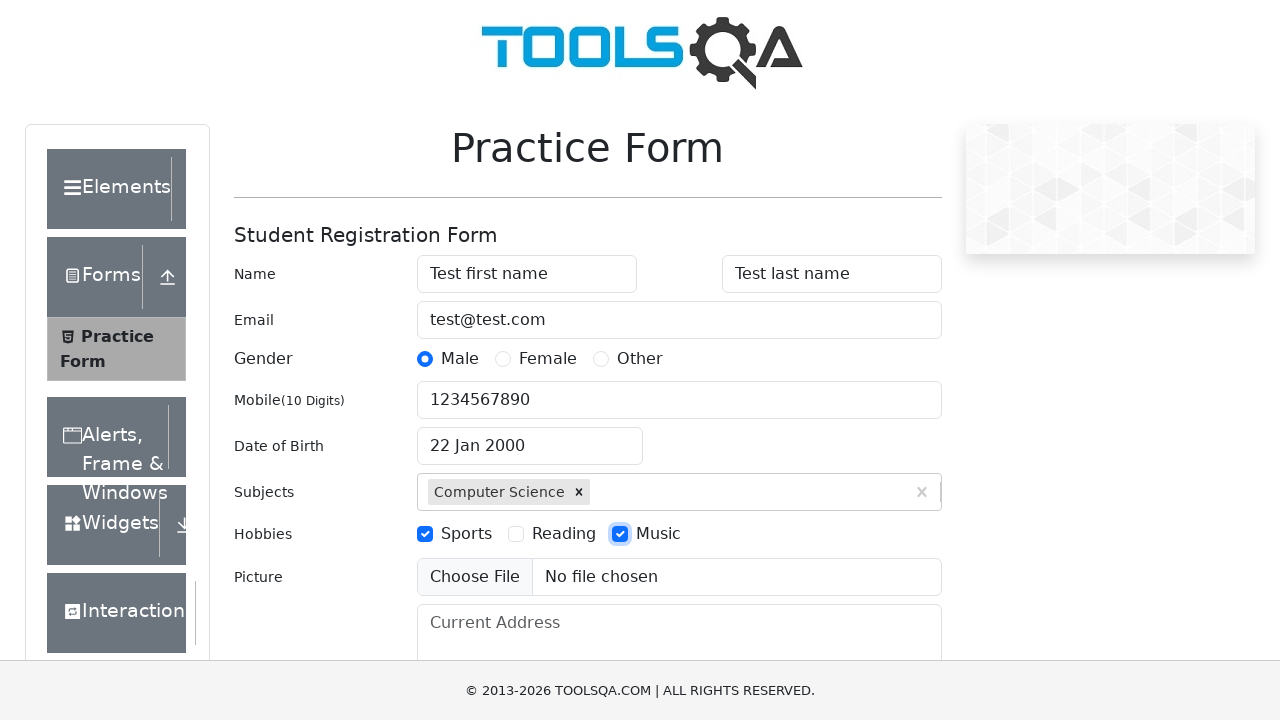

Filled current address with 'Texas, Austin, 1321 Ashton Lane' on #currentAddress
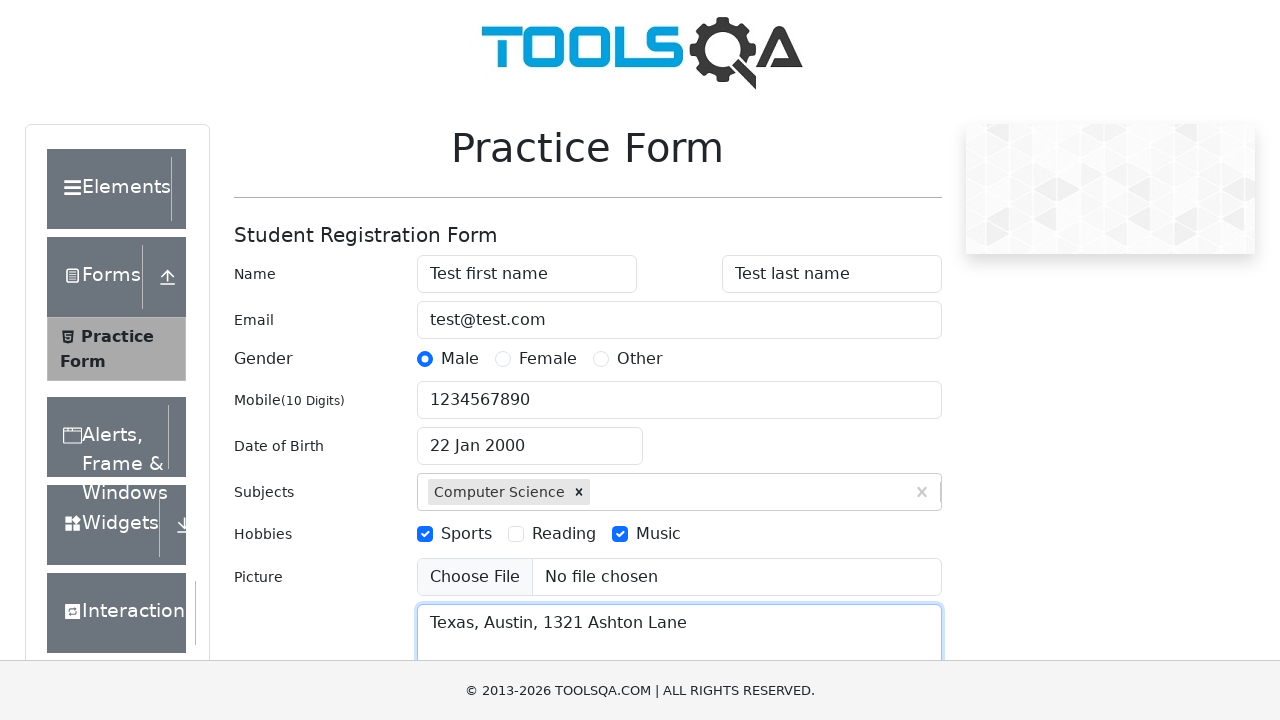

Clicked on state dropdown to open it at (527, 437) on #state
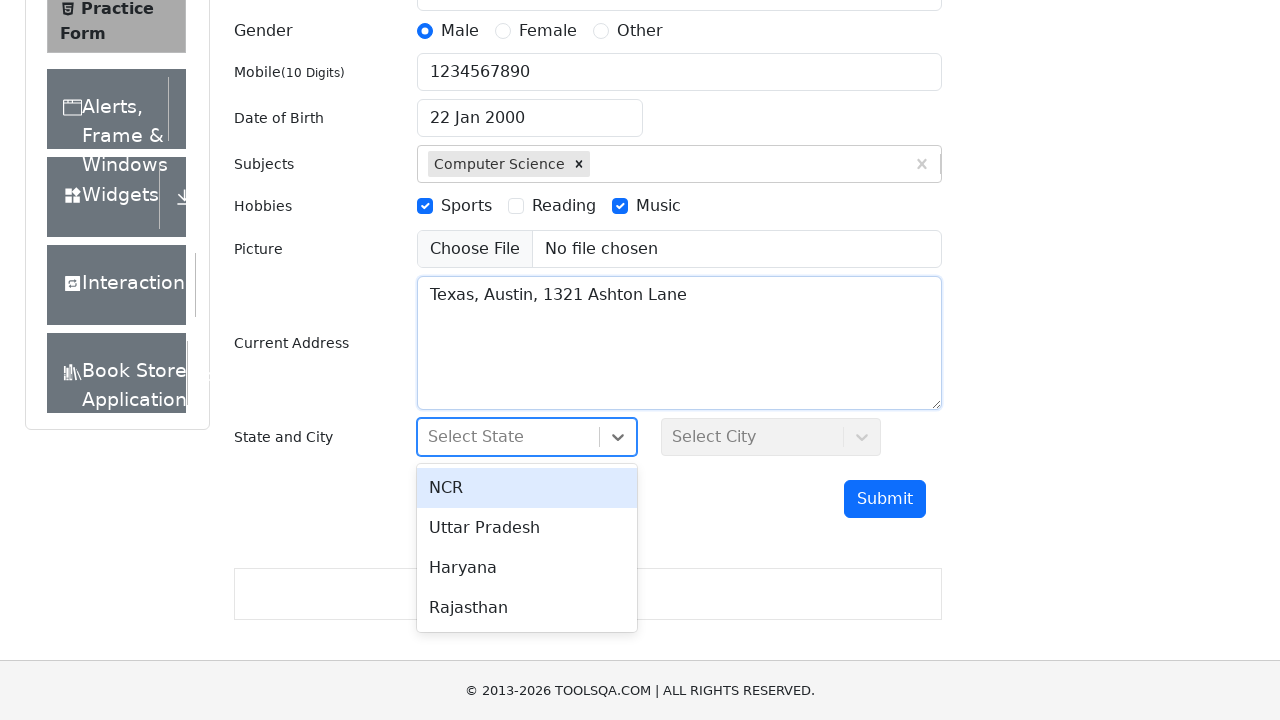

Selected first state option from dropdown at (527, 488) on #react-select-3-option-0
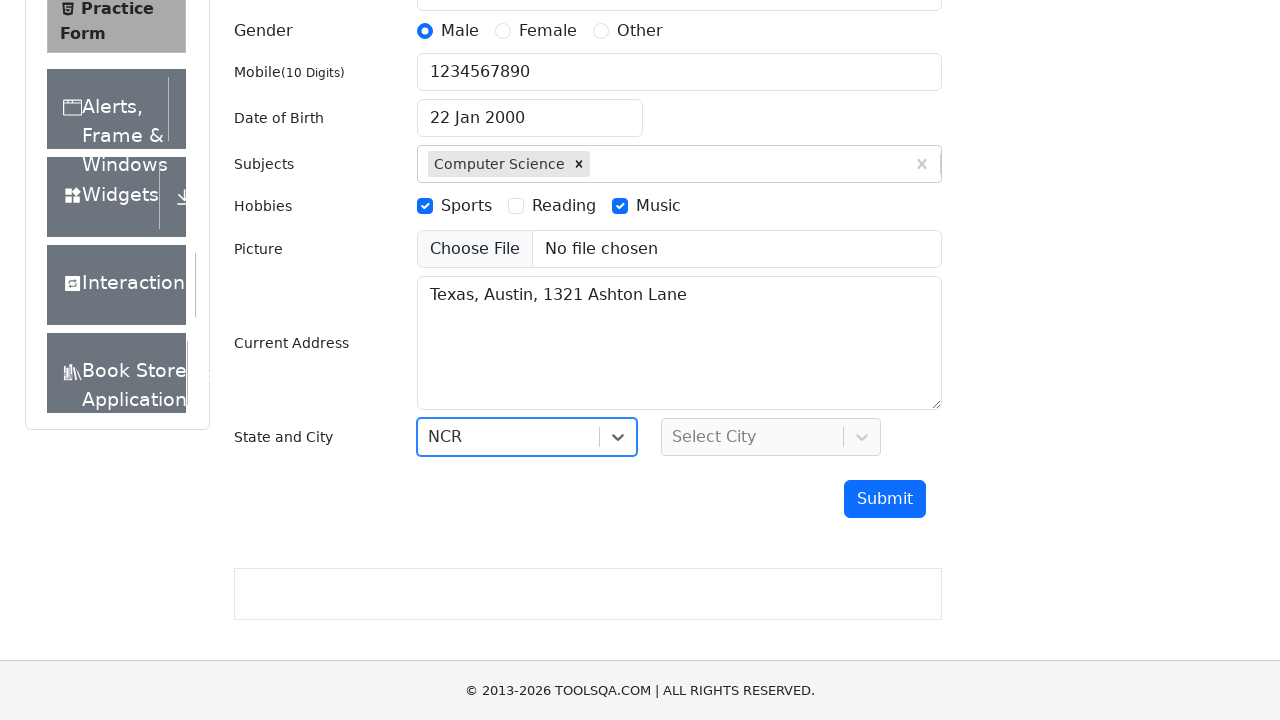

Clicked on city dropdown to open it at (771, 437) on #city
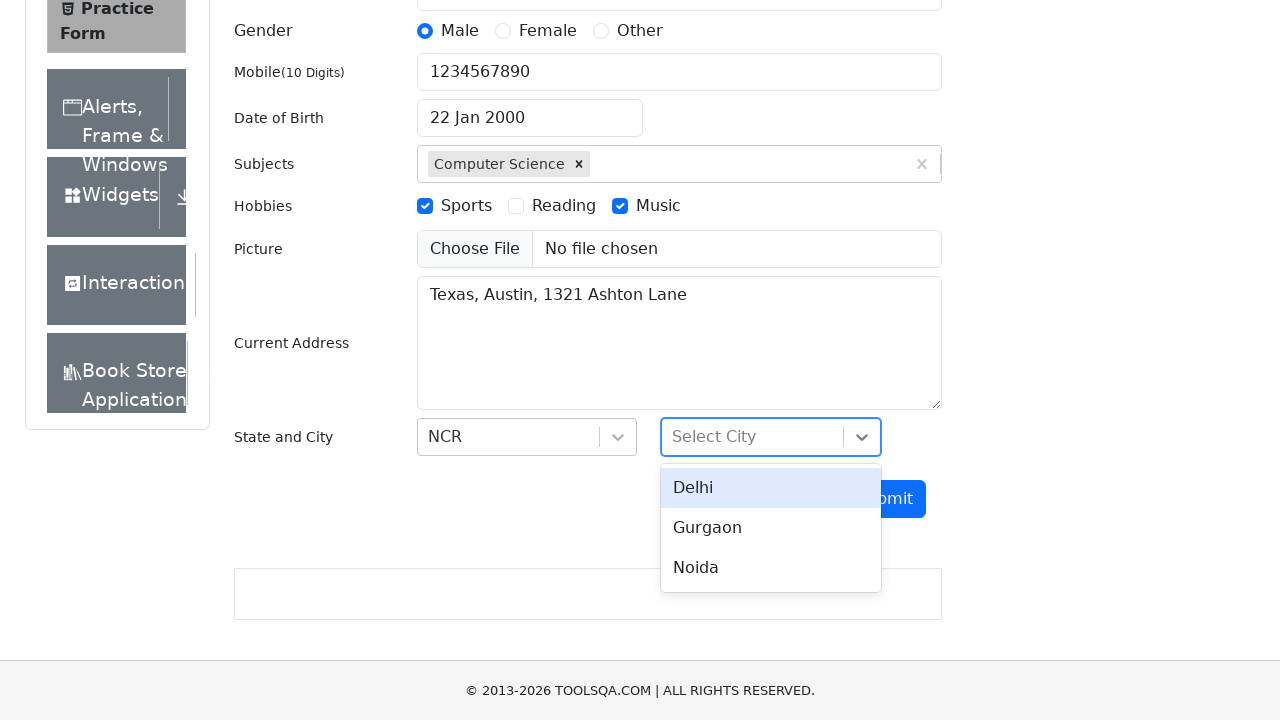

Selected first city option from dropdown at (771, 488) on #react-select-4-option-0
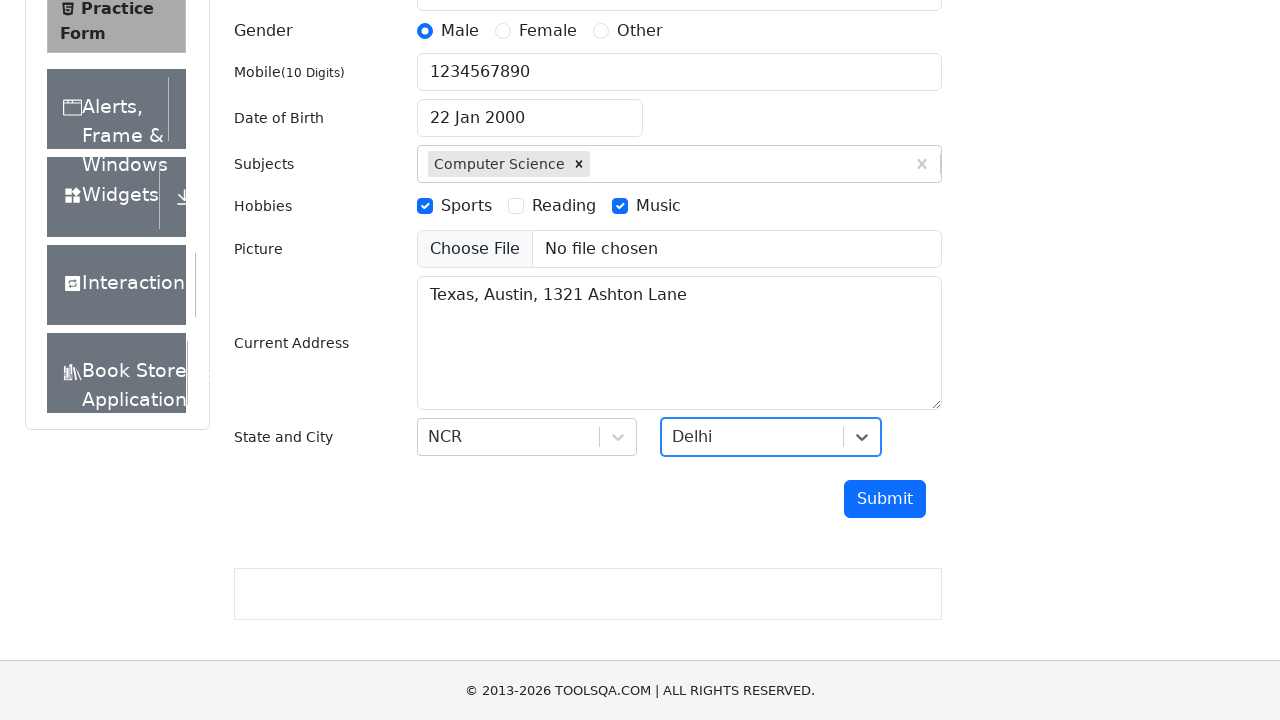

Clicked submit button to submit the form at (885, 499) on #submit
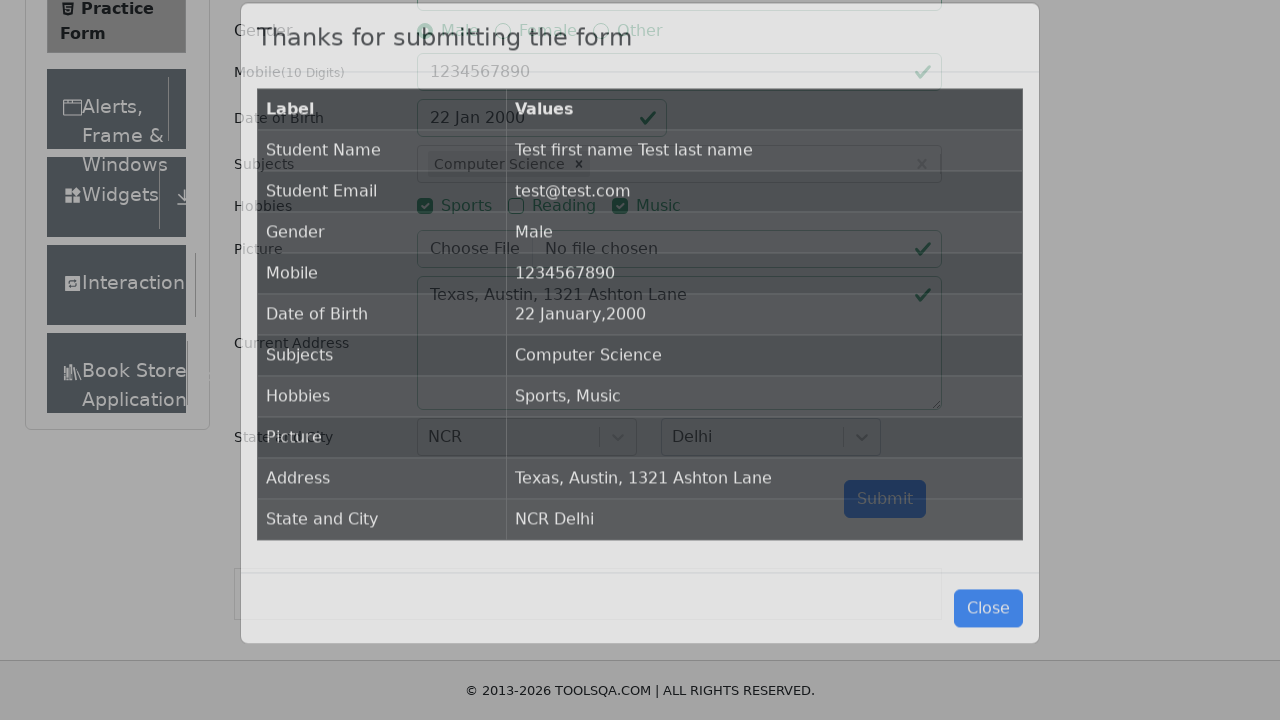

Form submission modal appeared
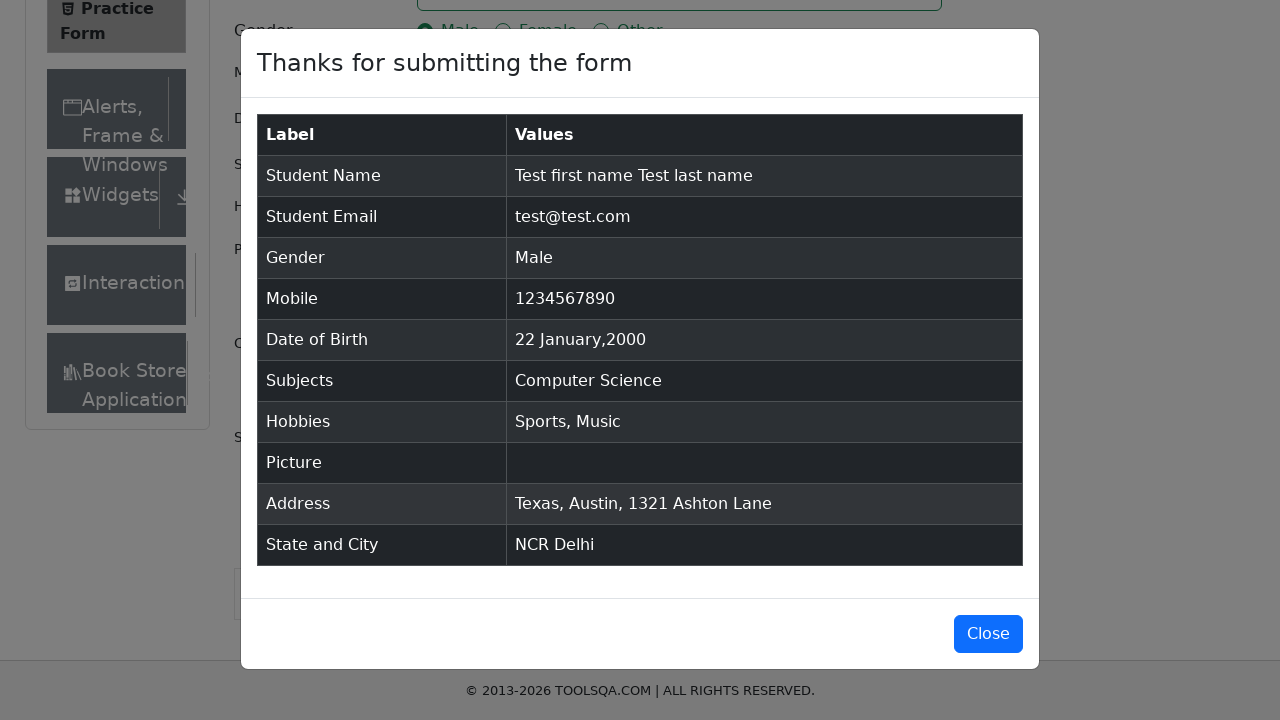

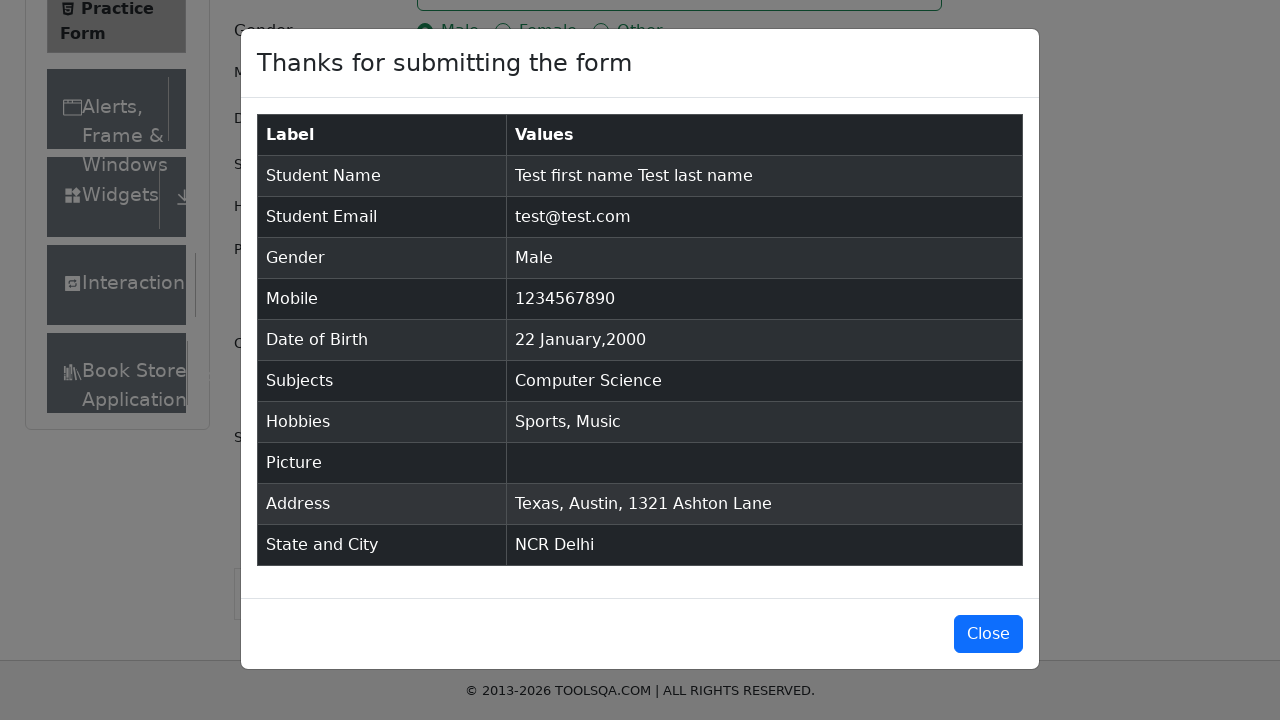